Fills out a SAJ5 registration form on the São Paulo Court system for a physical person (female), including name, RG, CPF, mother's name, and birth date fields.

Starting URL: https://esaj.tjsp.jus.br/sco/abrirCadastro.do

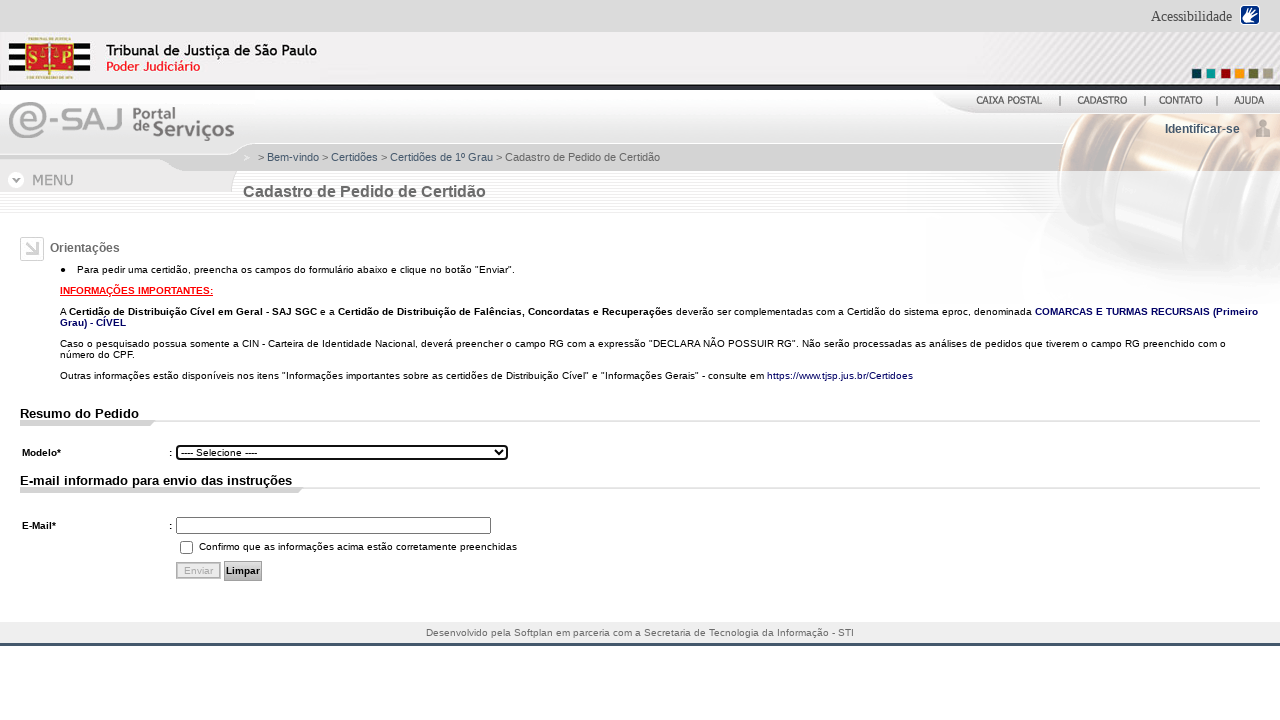

Selected SAJ5 document type from dropdown on //*[@id="cdModelo"]
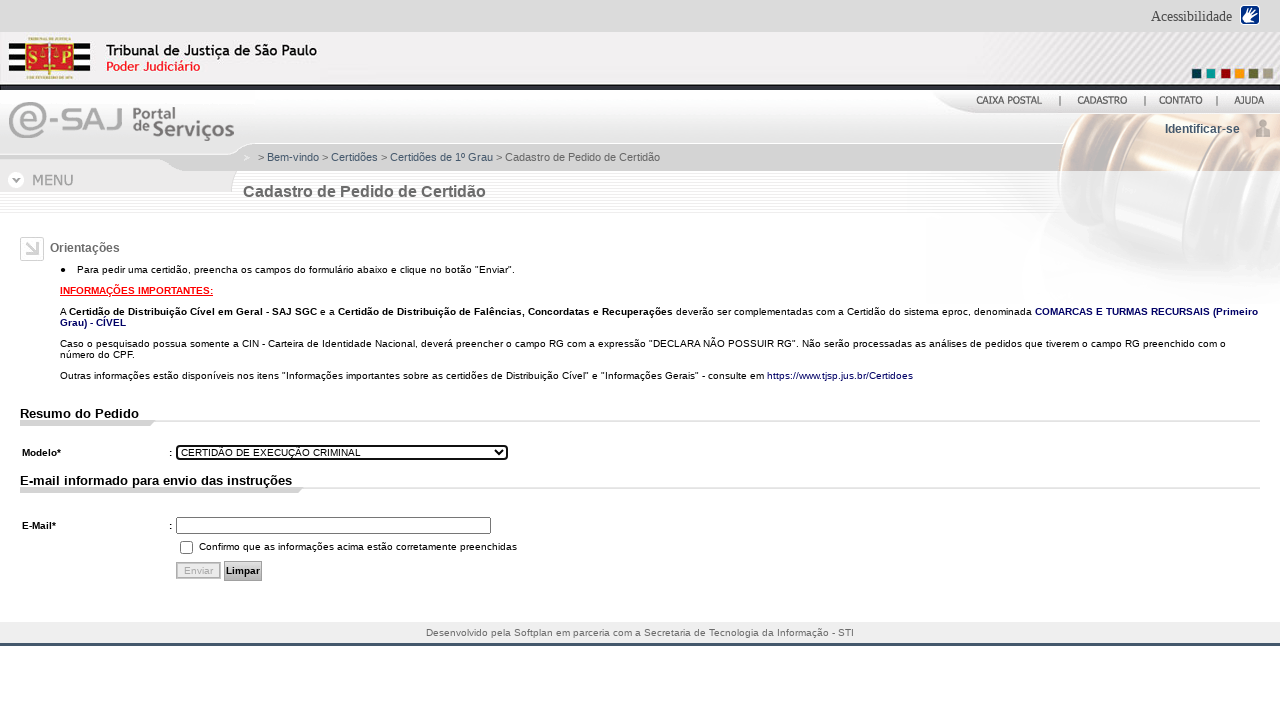

Selected Physical Person (Pessoa Física) option at (188, 474) on xpath=//*[@id="tpPessoaF"]
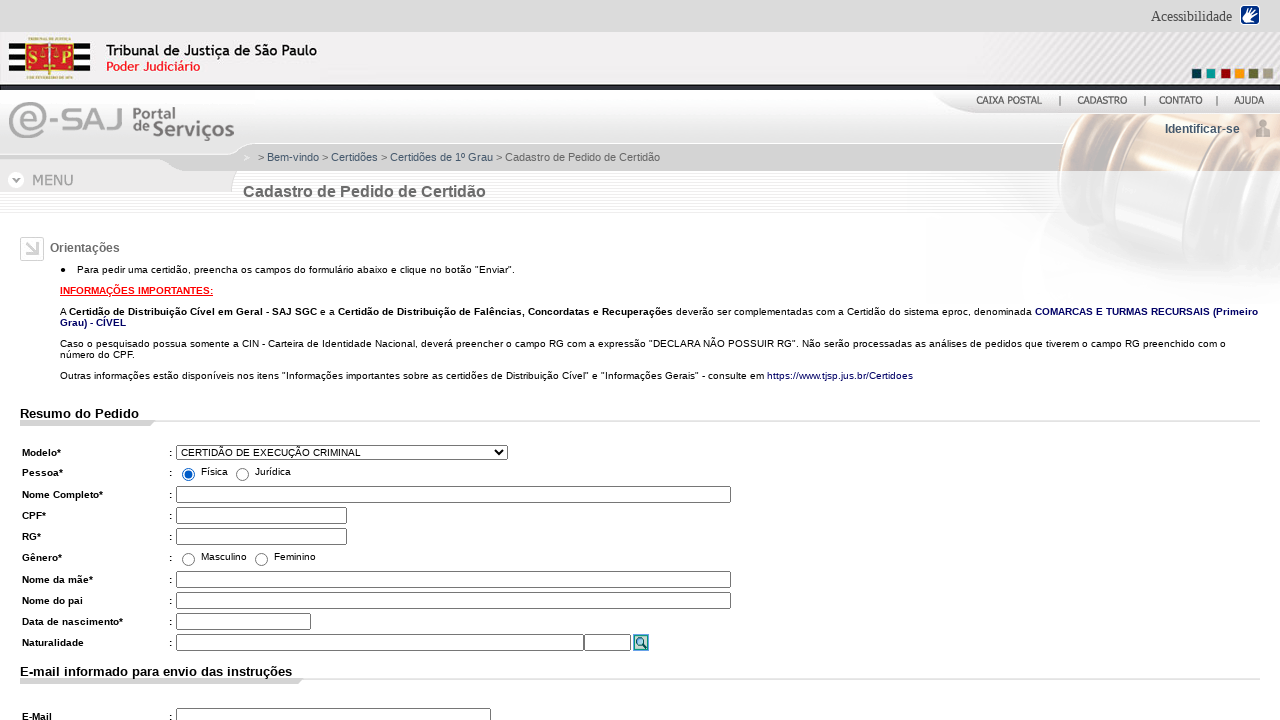

Selected Female gender at (262, 559) on xpath=/html/body/table[4]/tbody/tr/td/form/div[1]/table[2]/tbody/tr[8]/td[2]/tab
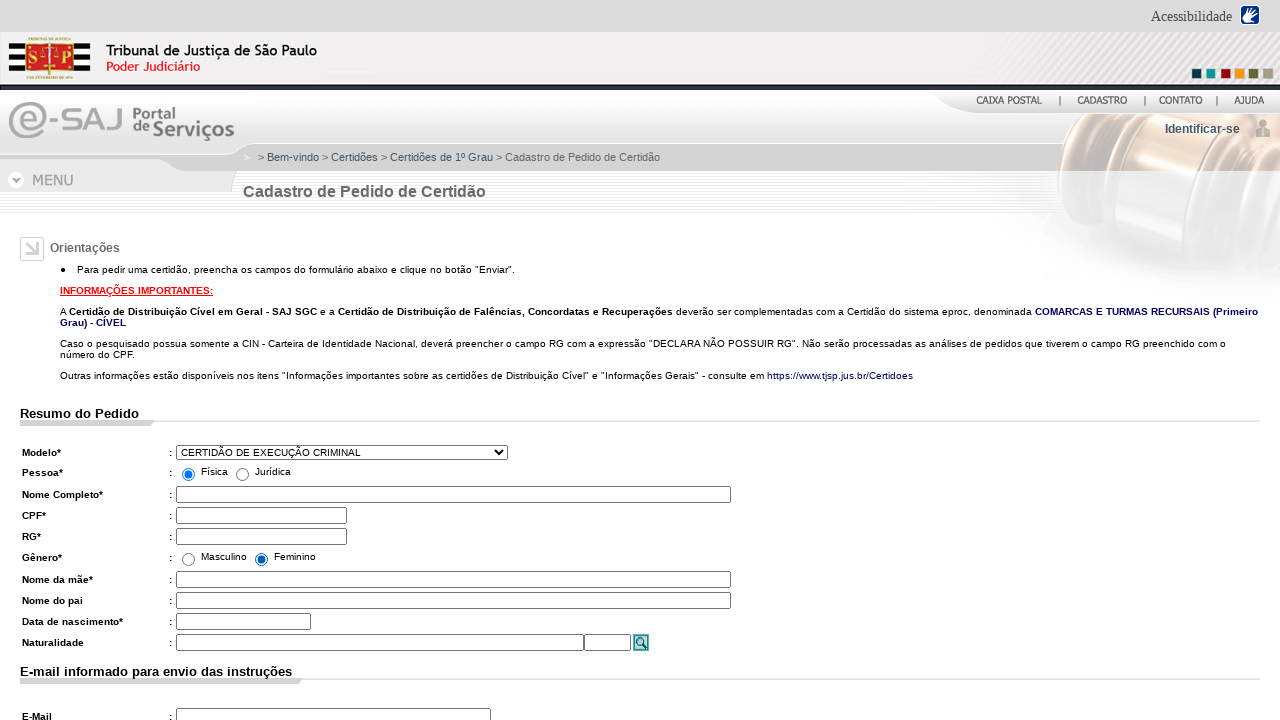

Filled name field with 'Maria Aparecida Santos' on //*[@id="nmCadastroF"]
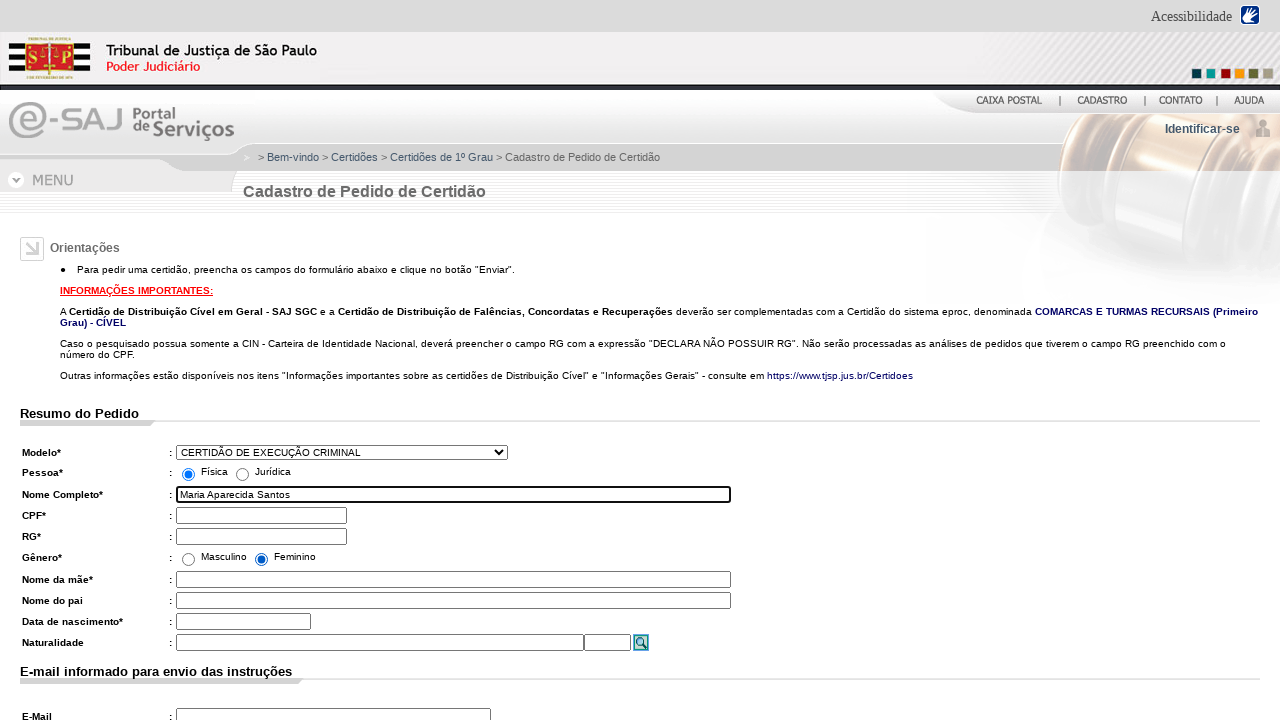

Filled RG field with '32.145.876-X' on //*[@id="identity.nuRgFormatado"]
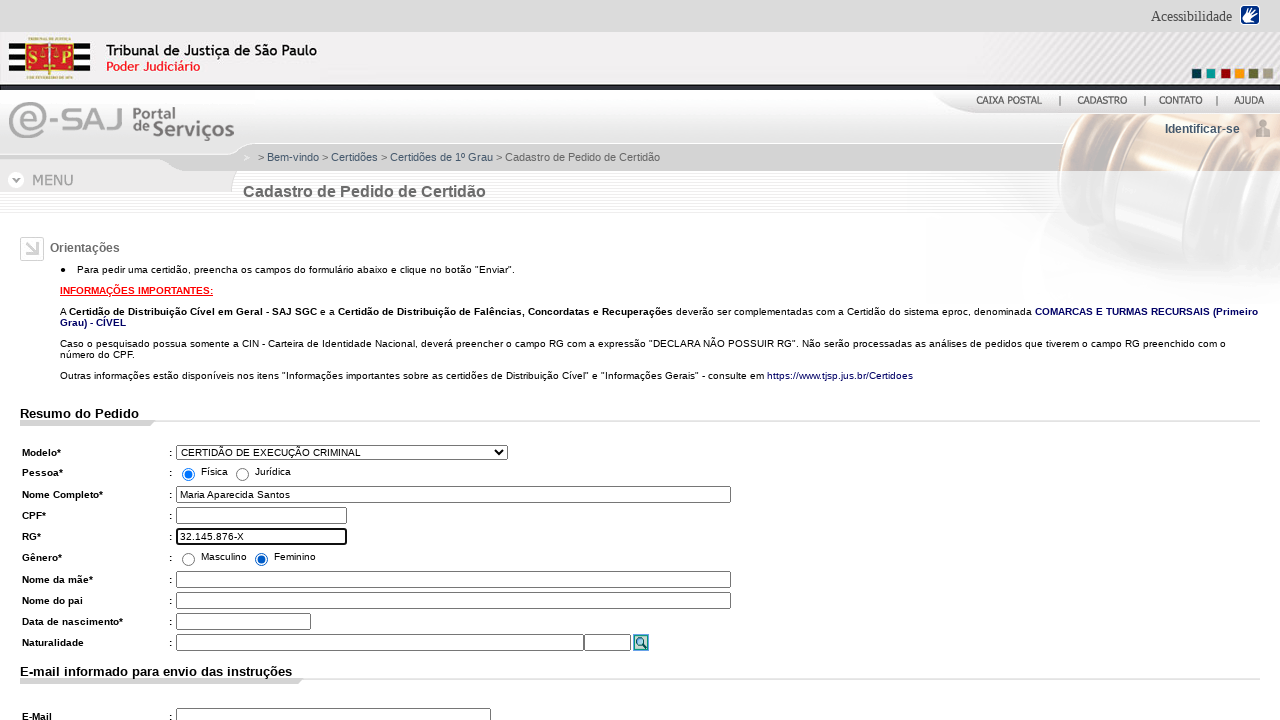

Filled CPF field with '987.654.321-00' on //*[@id="identity.nuCpfFormatado"]
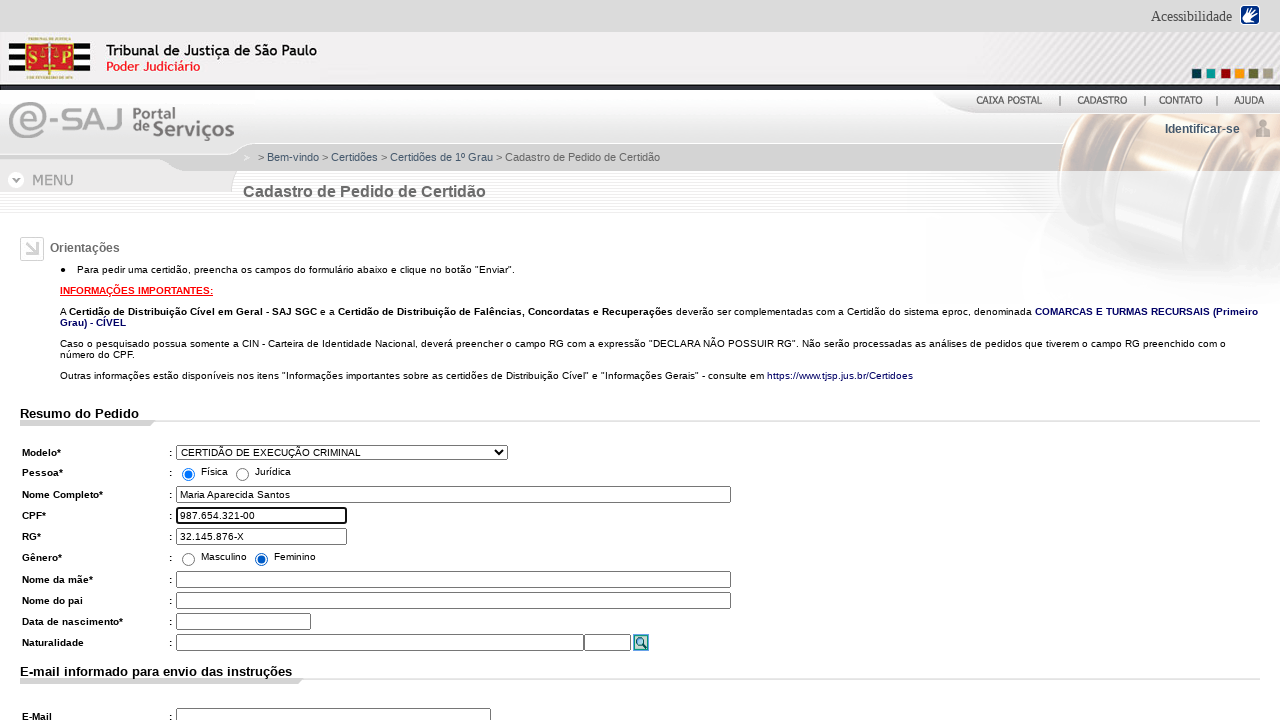

Filled mother's name field with 'Ana Rosa Santos' on //*[@id="nmMaeCadastro"]
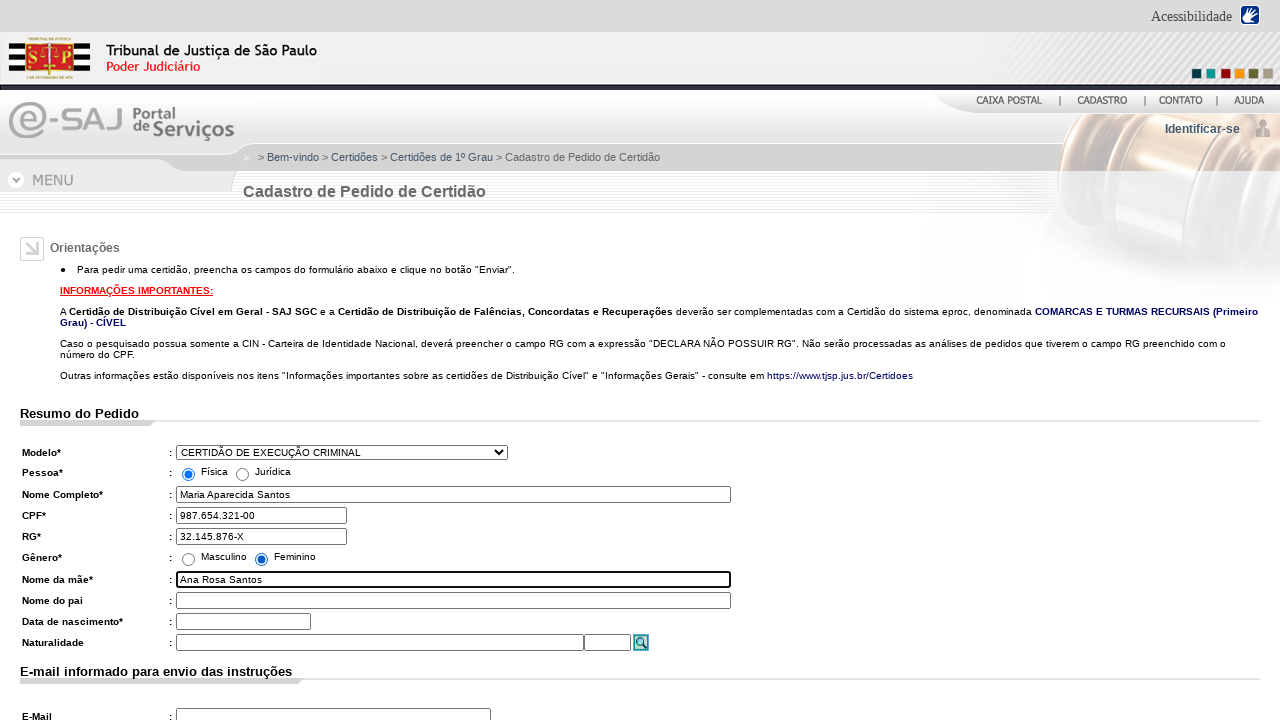

Filled birth date field with '15-03-1985' on //*[@id="dataNascimento"]
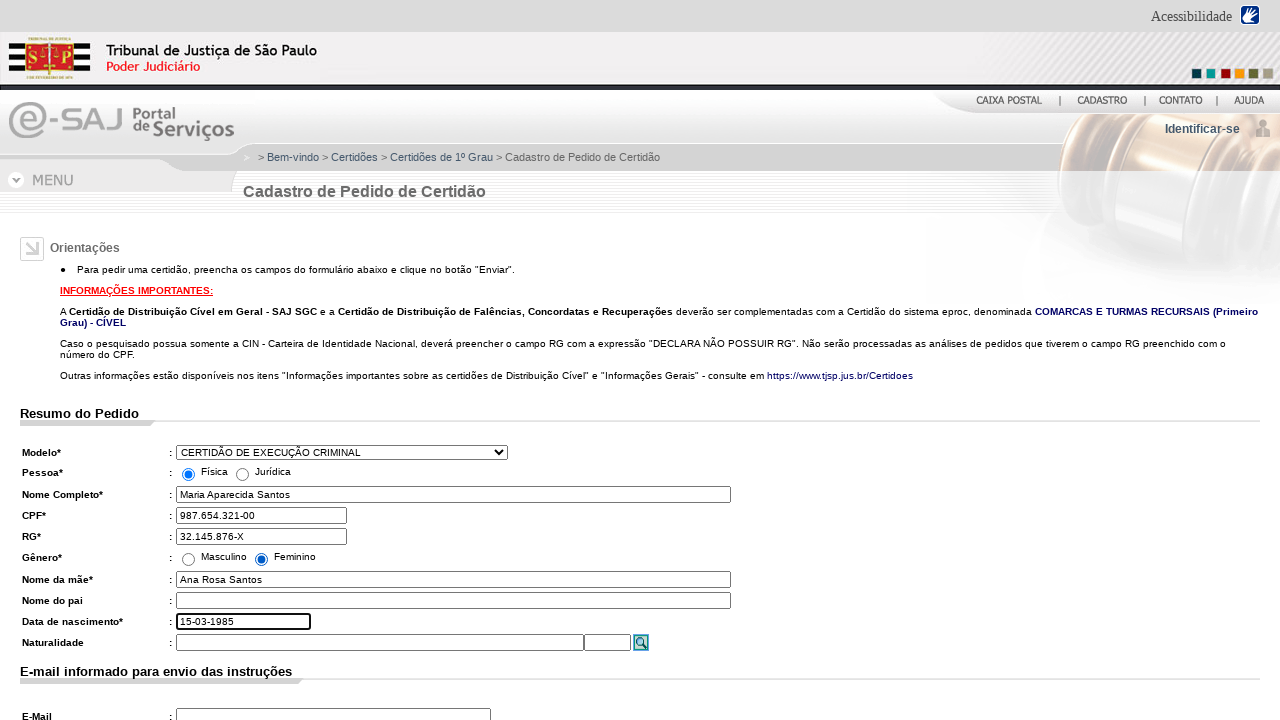

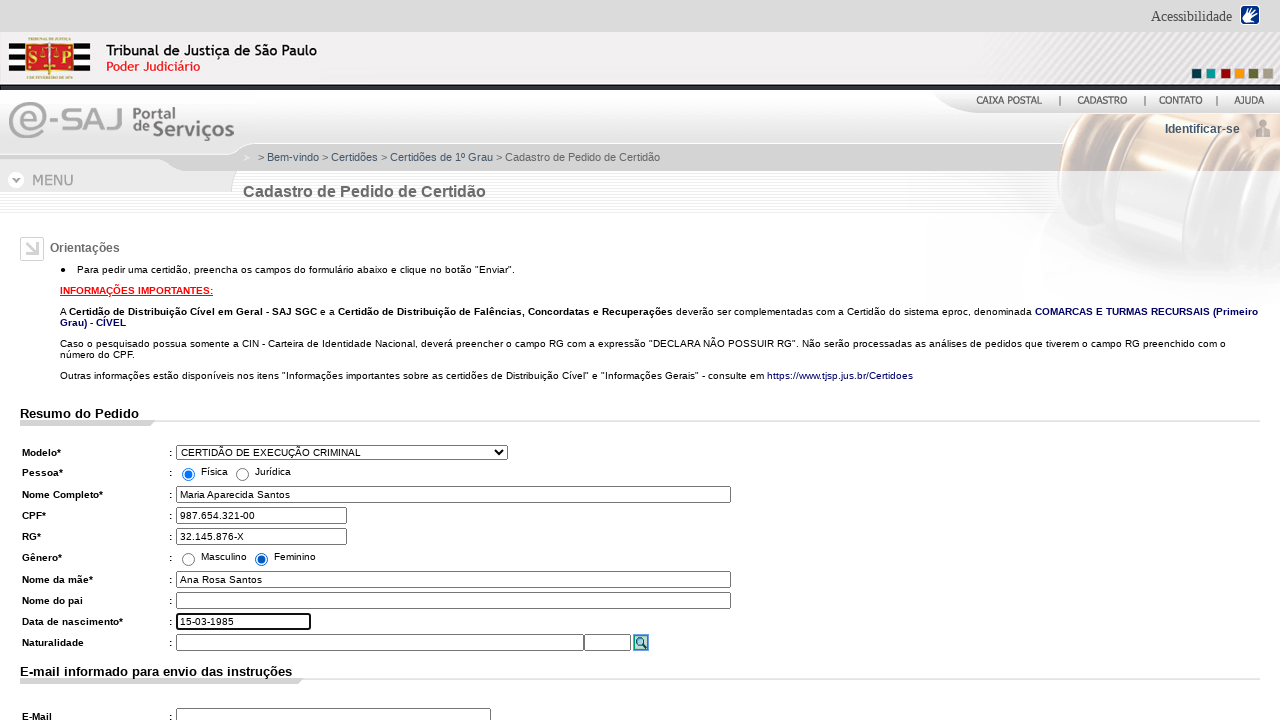